Tests navigation to Alerts, Frame & Windows section and verifies the list of menu items displayed.

Starting URL: https://demoqa.com/

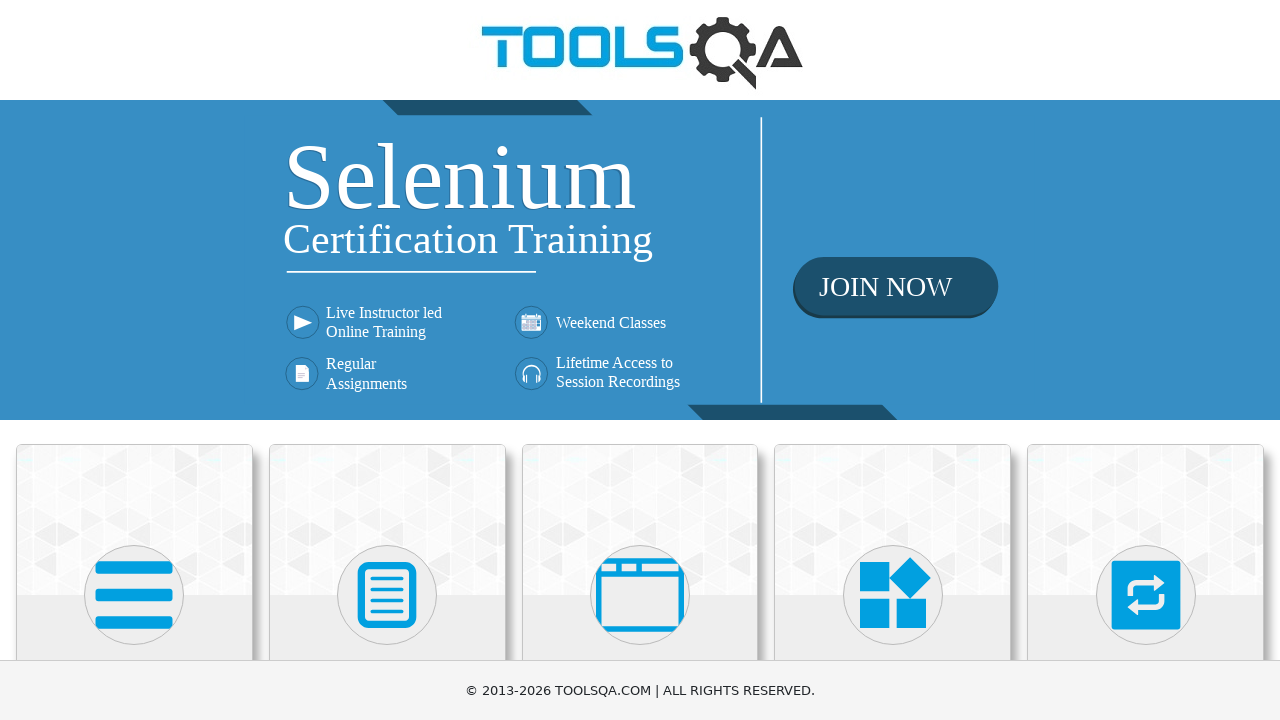

Clicked on Alerts, Frame & Windows card at (640, 520) on xpath=(//div[@class='card mt-4 top-card'])[3]
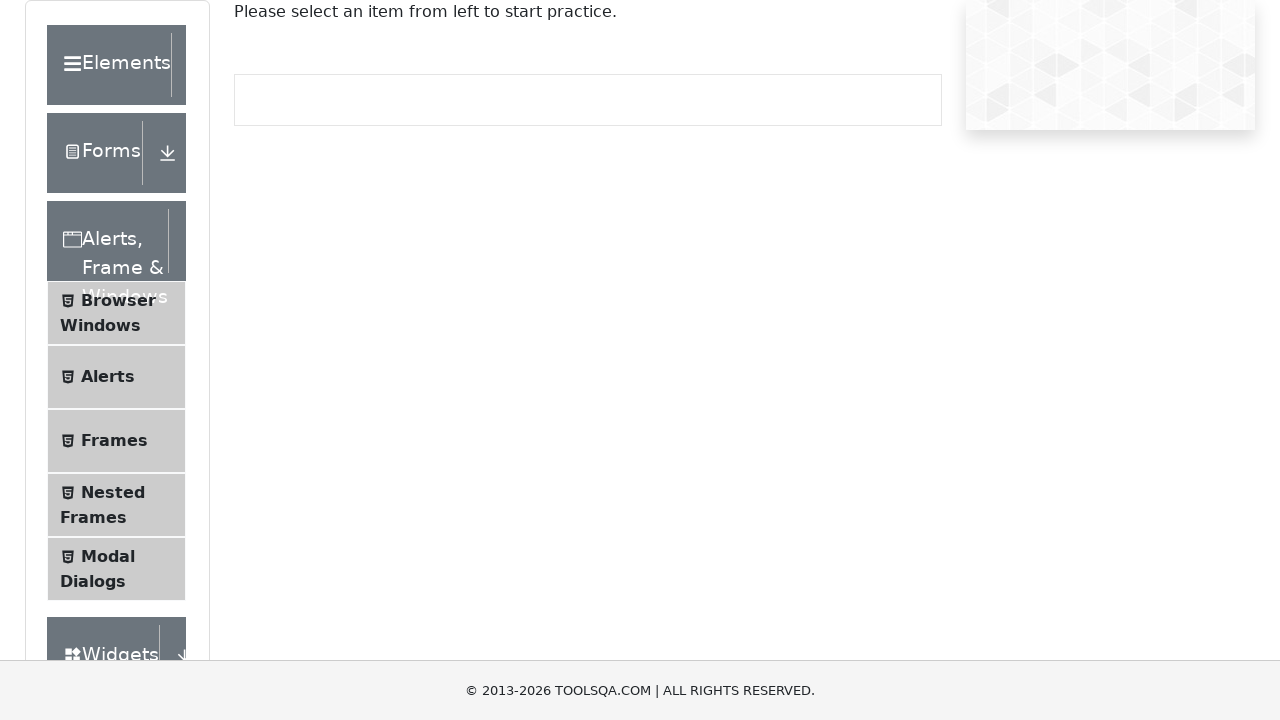

Menu list appeared in left panel
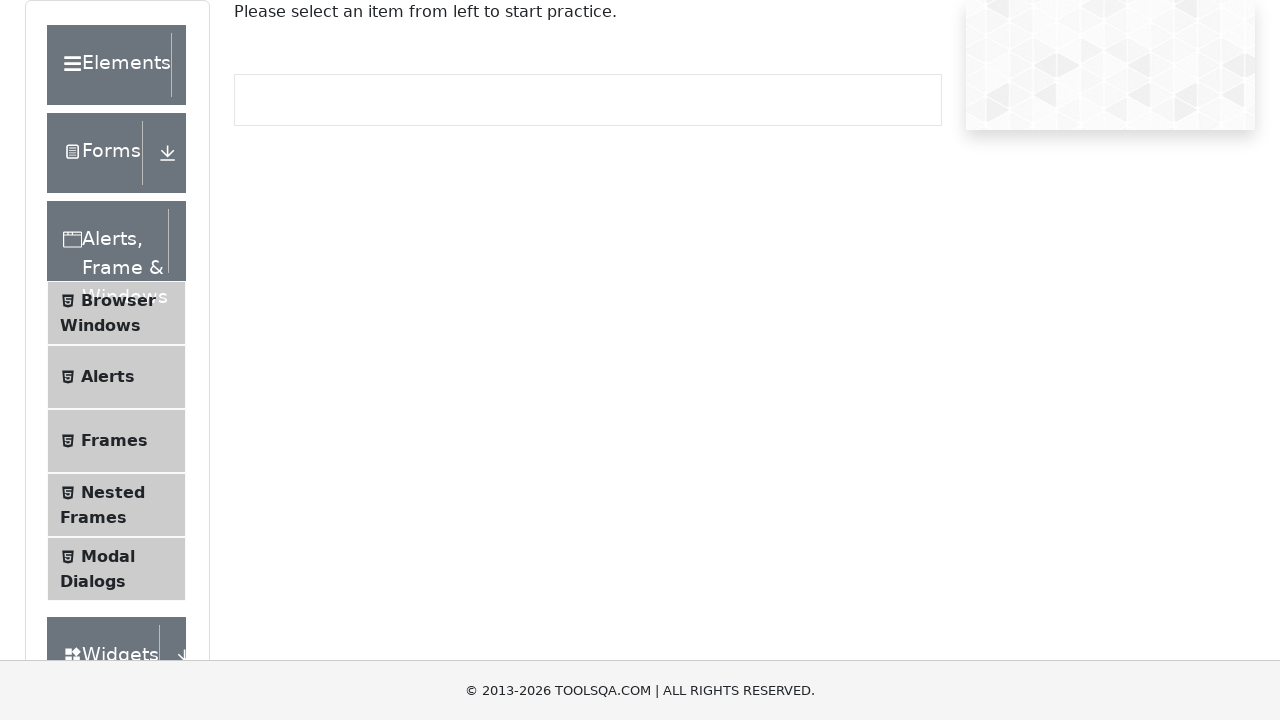

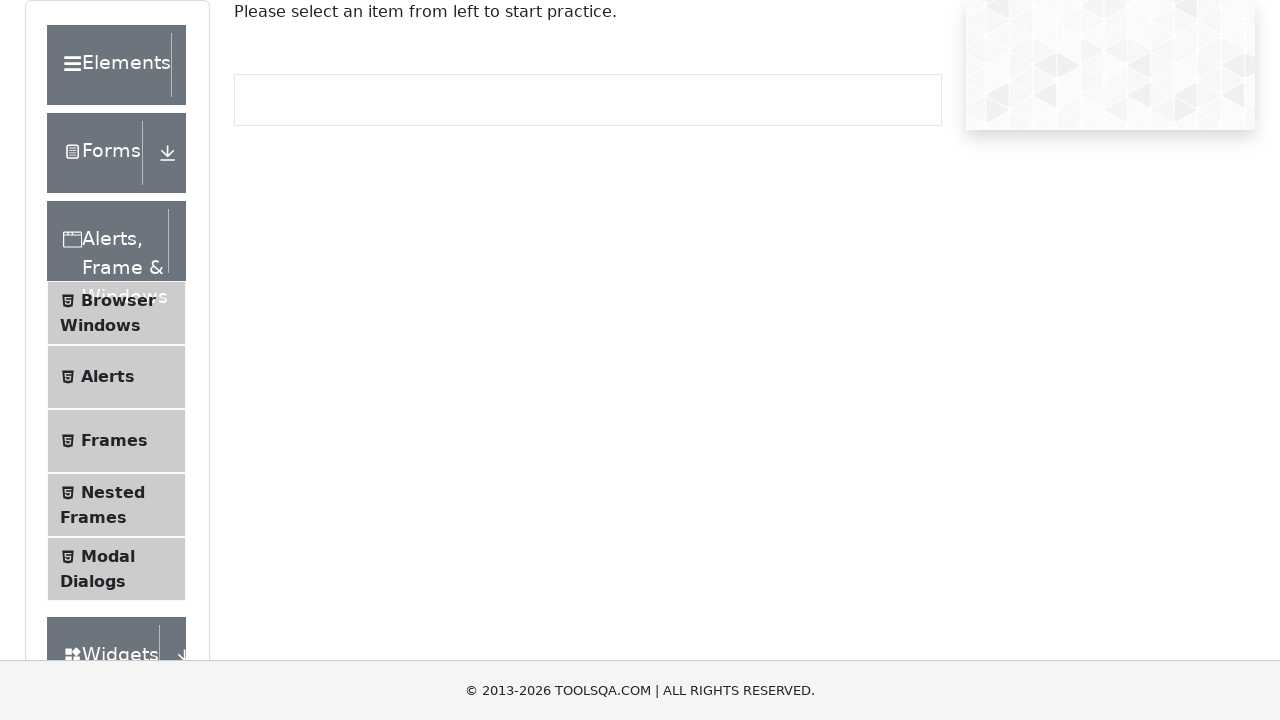